Tests the forgot password functionality by navigating to the reset password form and filling in email and new password fields

Starting URL: https://rahulshettyacademy.com/client

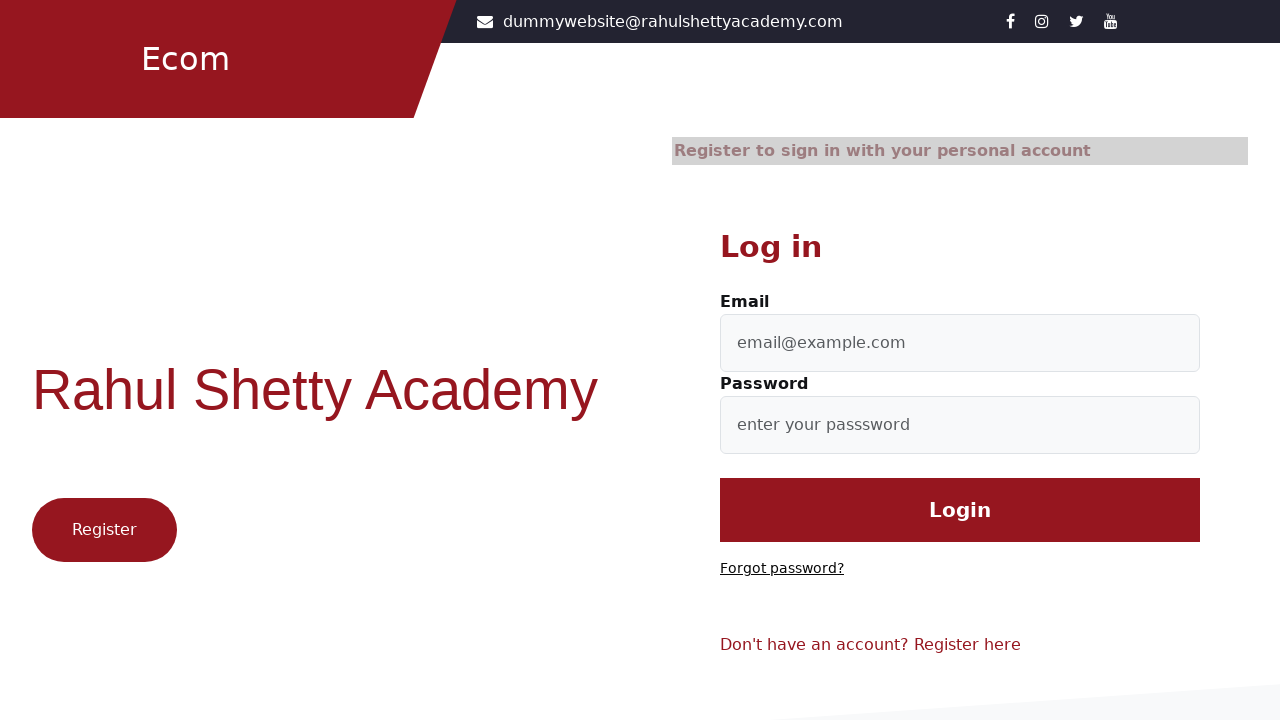

Clicked 'Forgot password?' link at (782, 569) on text='Forgot password?'
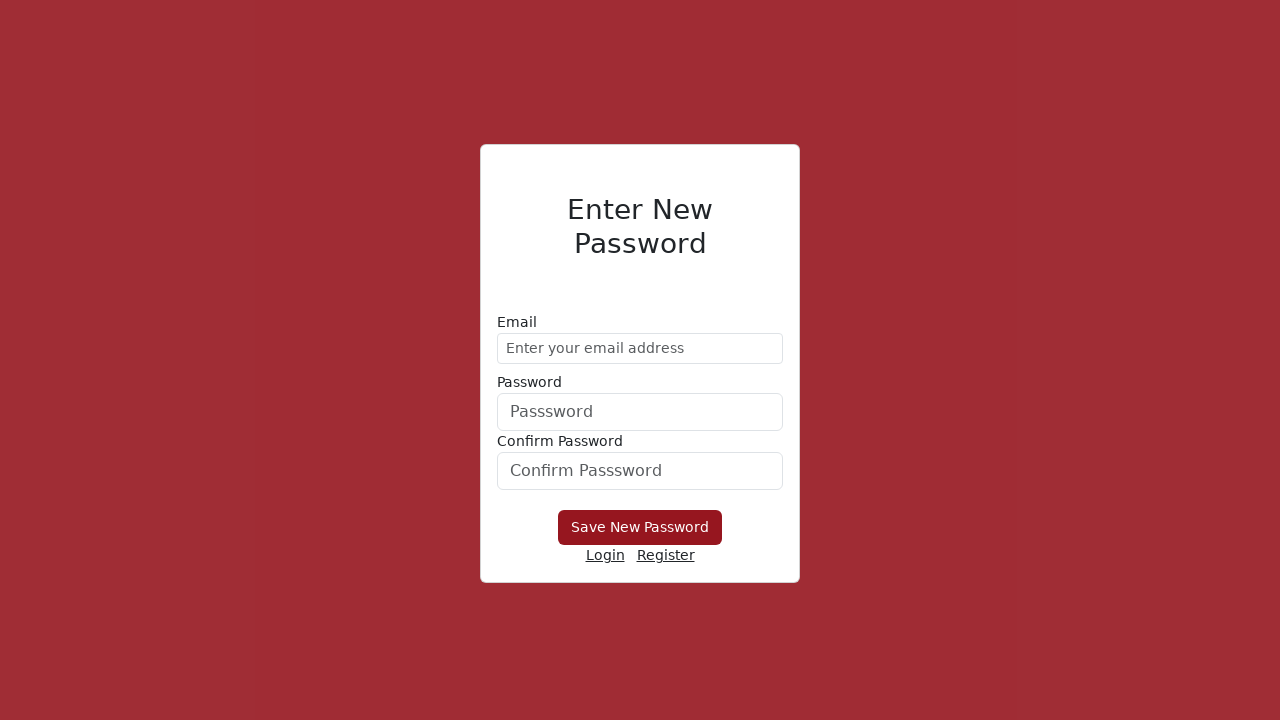

Filled email field with 'demo@gmail.com' on //form/div[1]/input
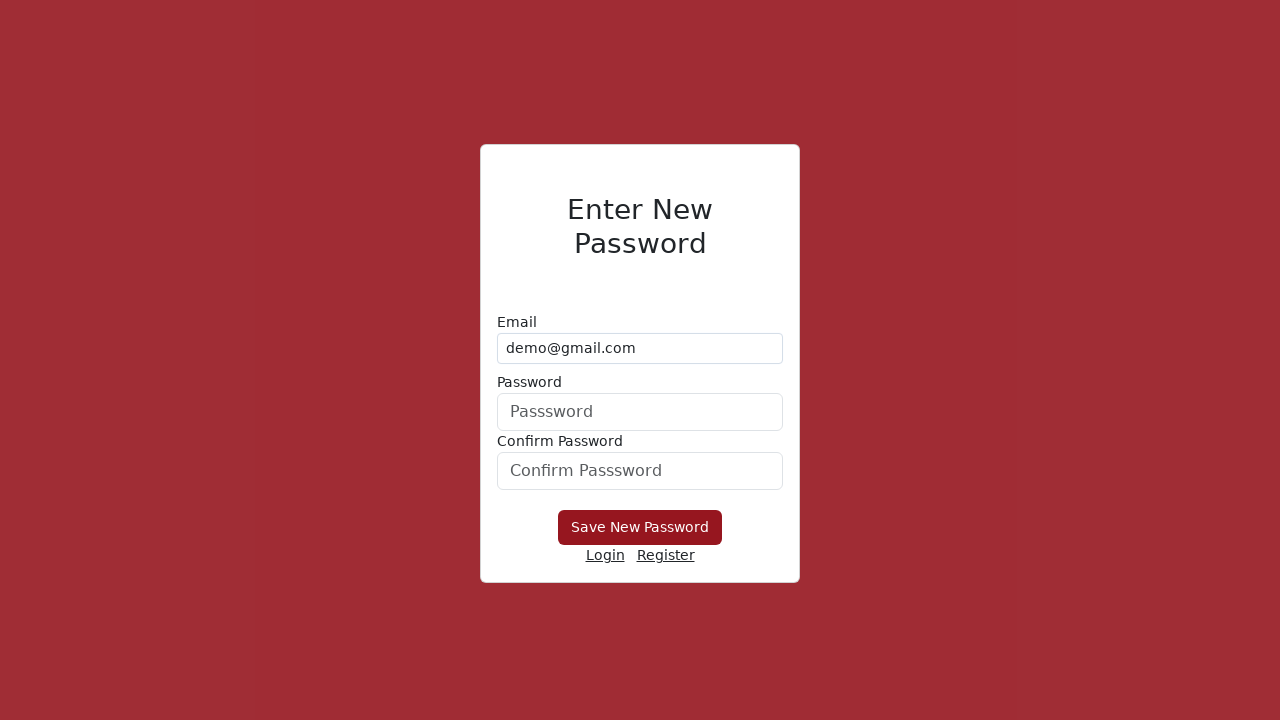

Filled new password field with 'Hello@1234' on form div:nth-child(2) input
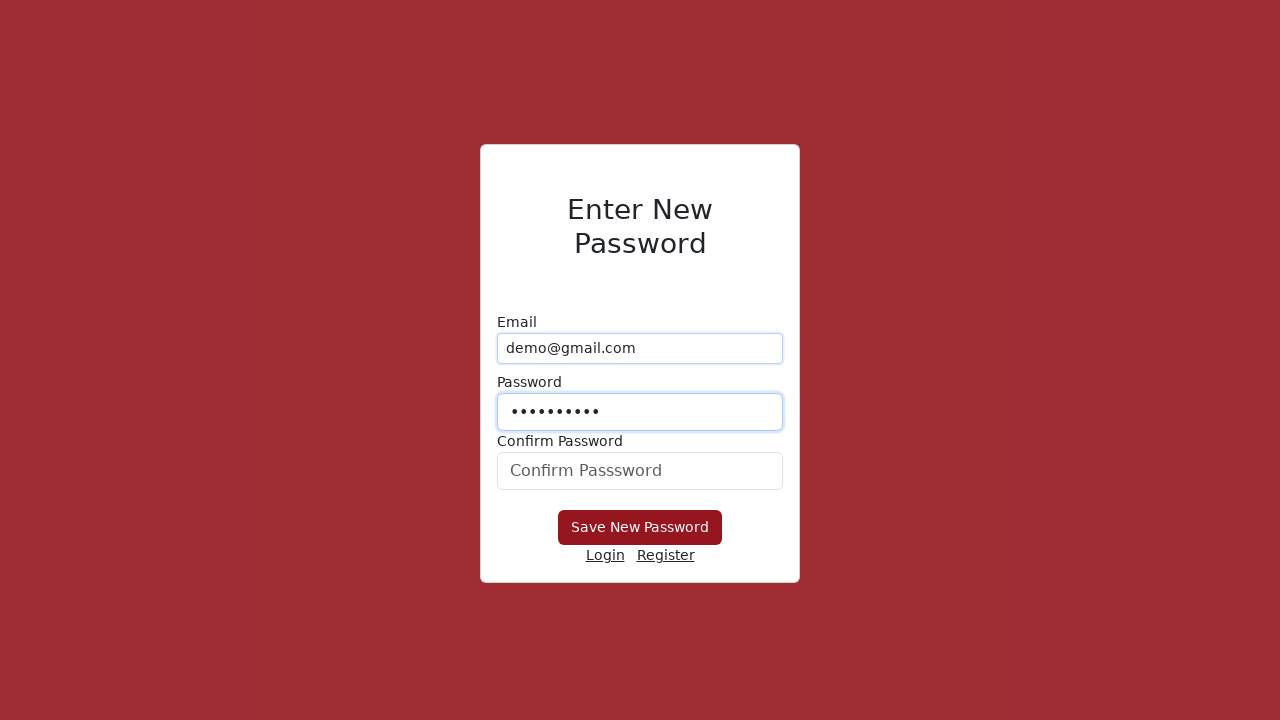

Filled confirm password field with 'Hello@1234' on #confirmPassword
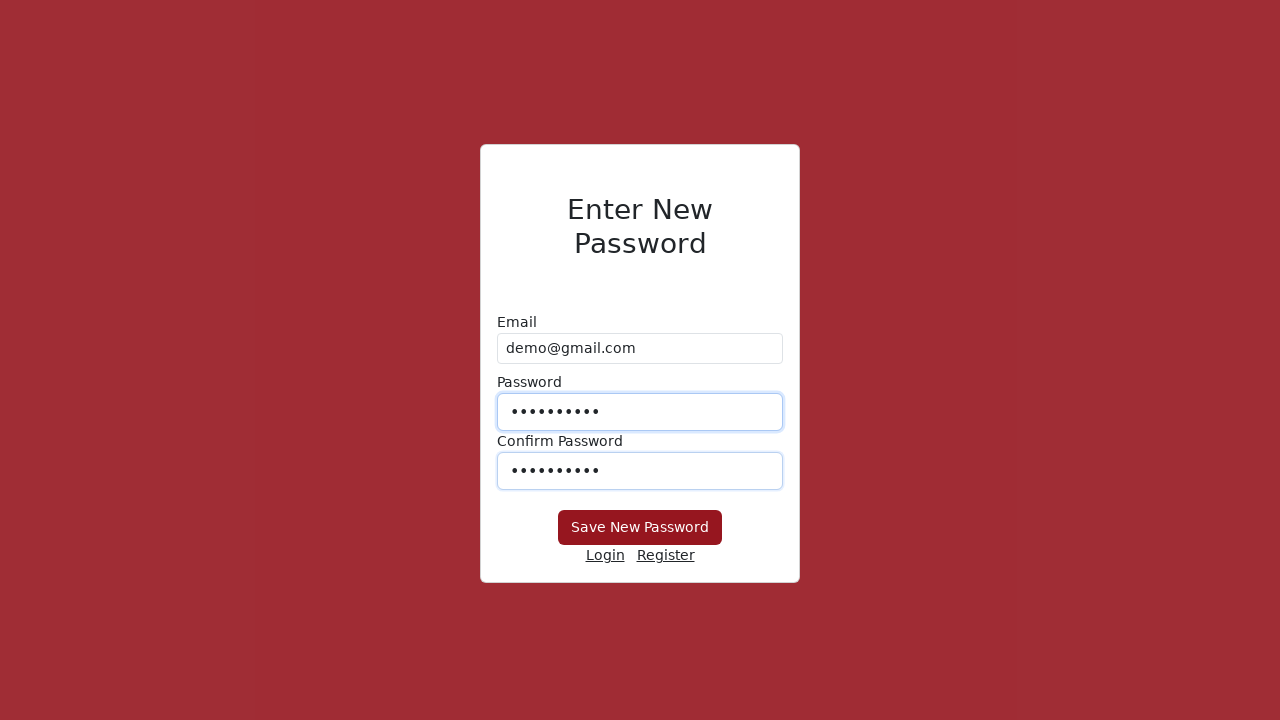

Clicked 'Save New Password' button to submit password reset at (640, 528) on xpath=//button[text()='Save New Password']
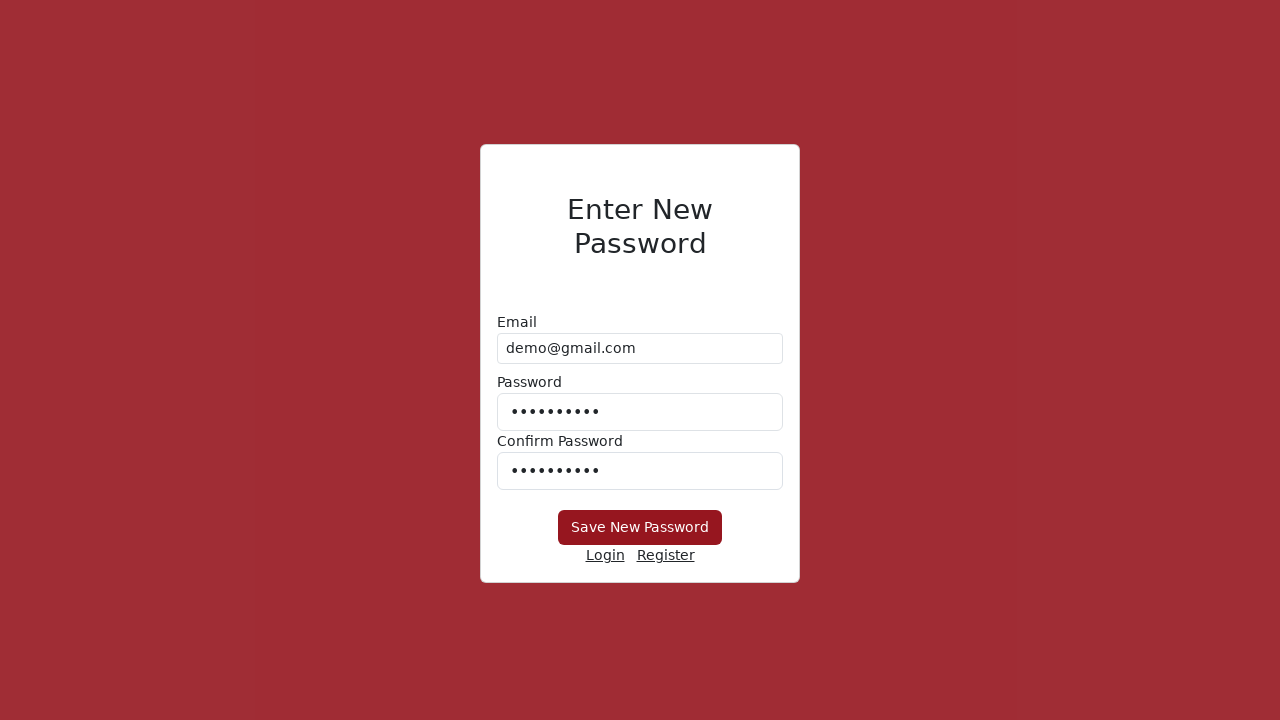

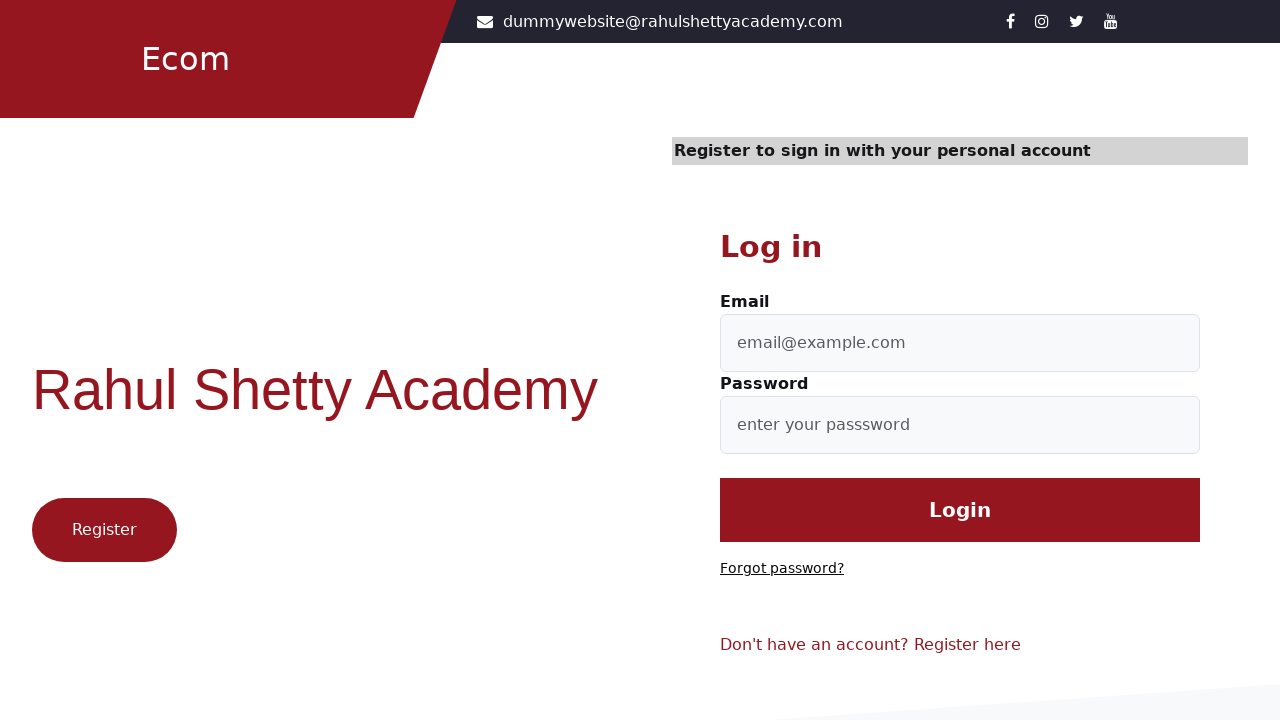